Tests the Text Box form on DemoQA by navigating to the Elements section, clicking Text Box, filling in user details (name, email, current address, permanent address), and submitting the form.

Starting URL: https://demoqa.com

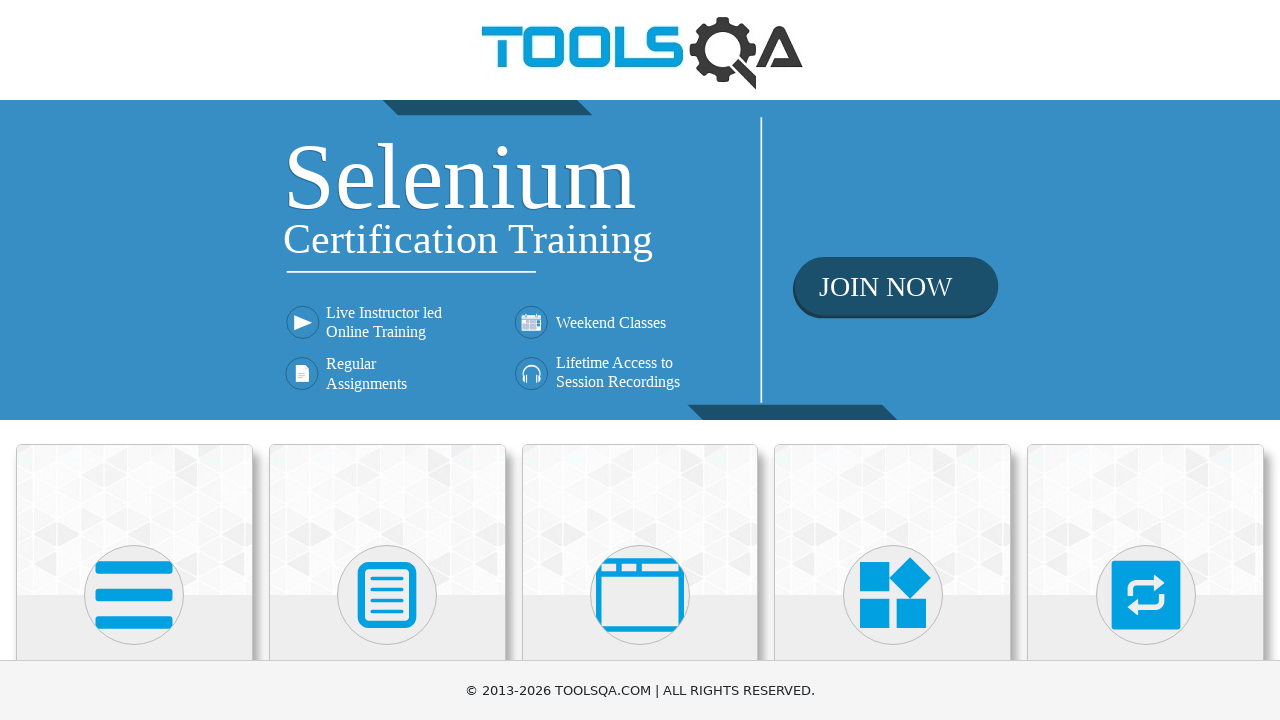

Clicked on Elements section at (134, 508) on xpath=//*[.='Elements']
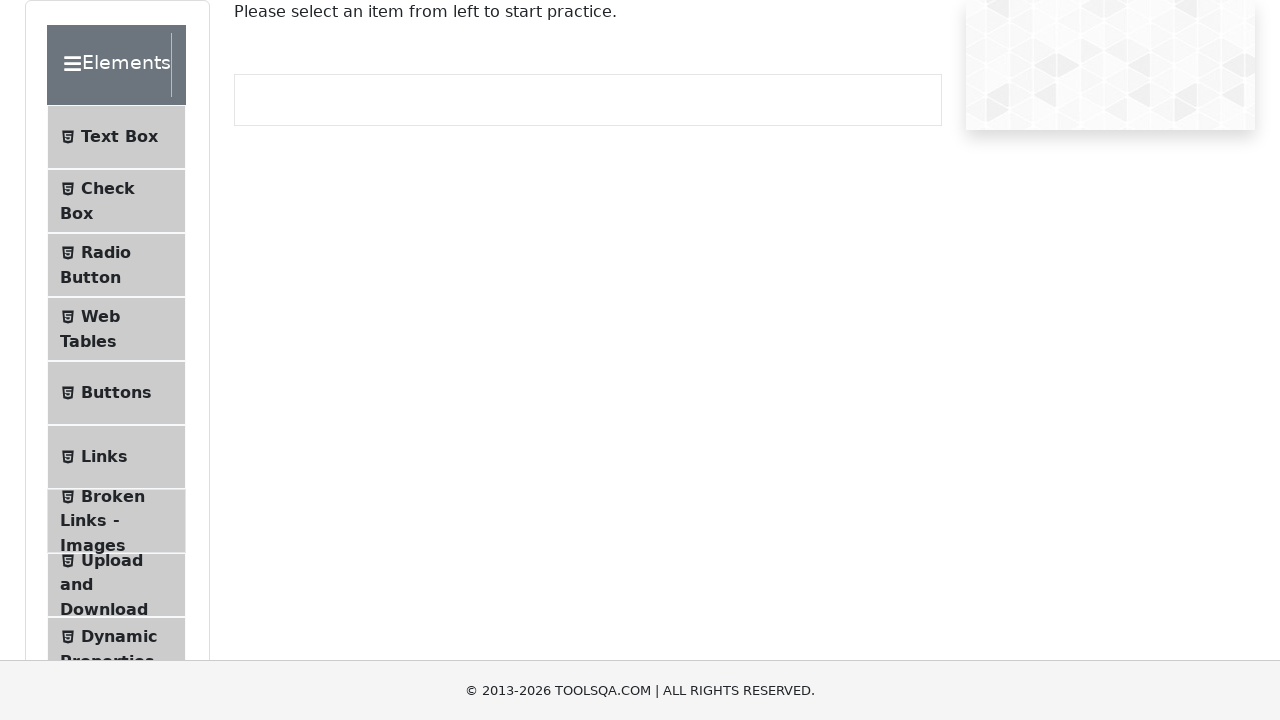

Clicked on Text Box option at (116, 137) on xpath=//*[.='Text Box']
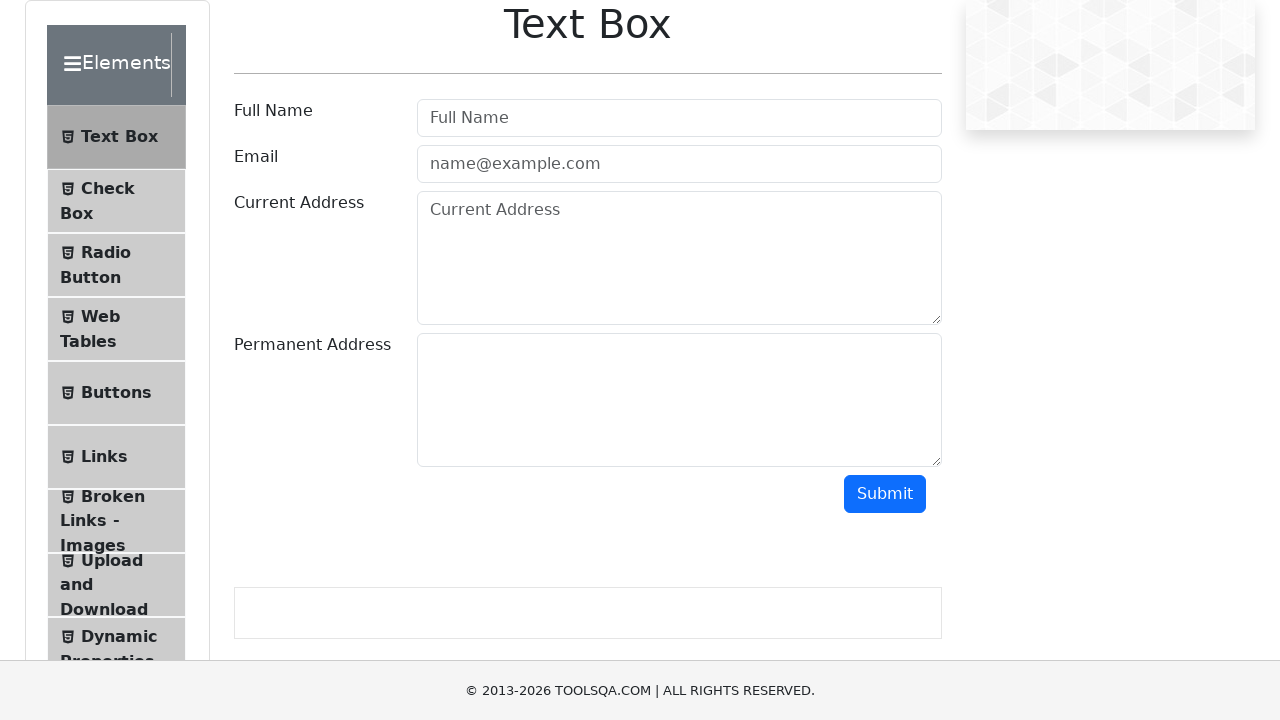

Filled in Full Name field with 'Marcus Thompson' on #userName
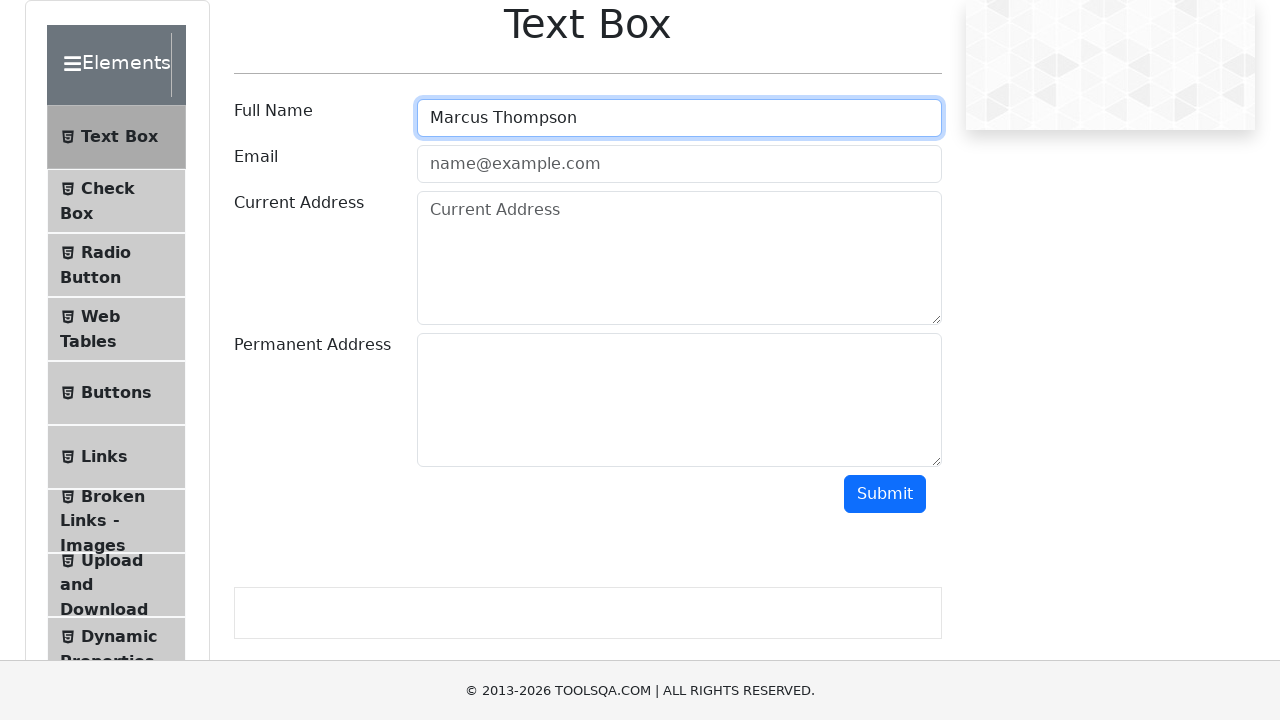

Filled in Email field with 'marcus.thompson@example.com' on #userEmail
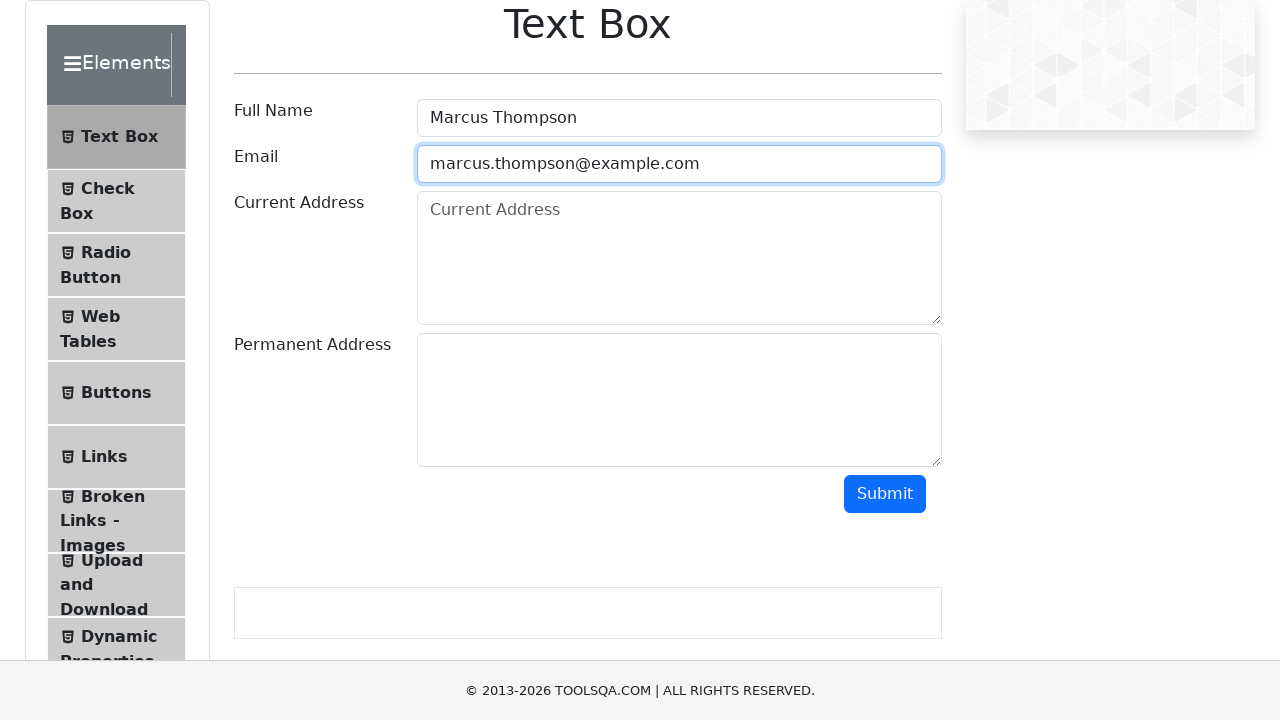

Filled in Current Address field with '4521 Oak Street, Denver, CO 80202' on #currentAddress
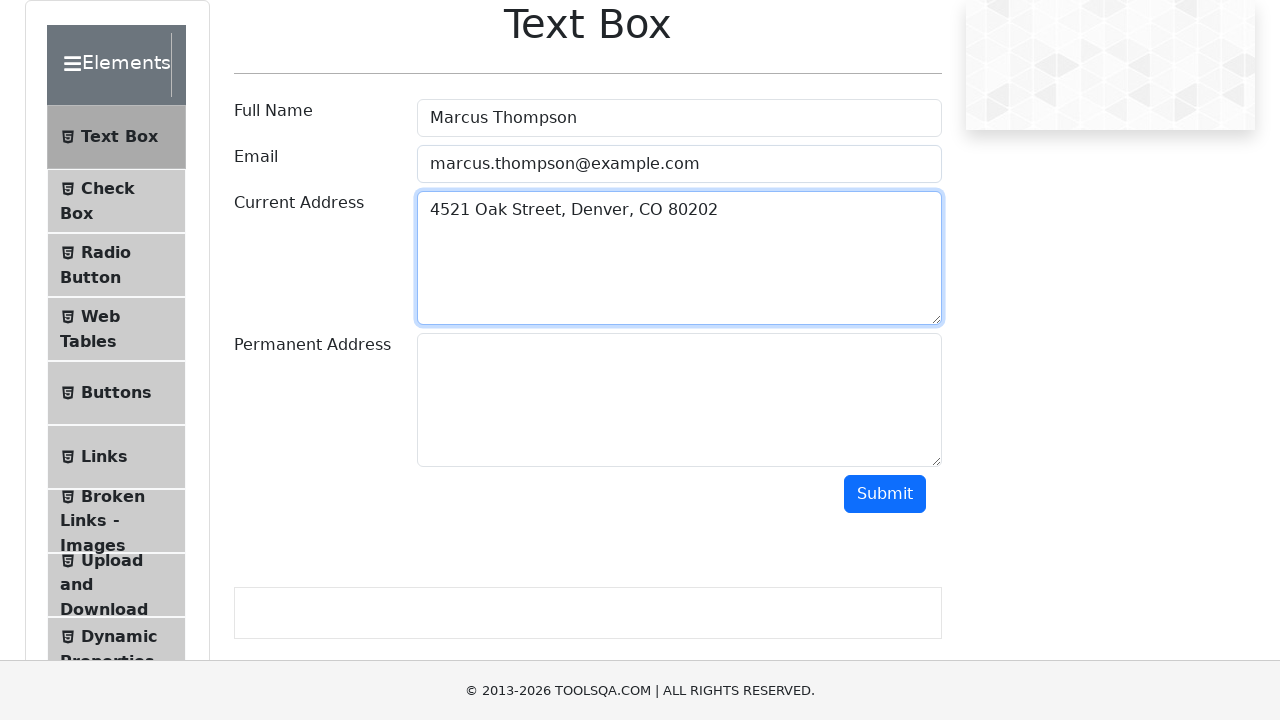

Filled in Permanent Address field with '782 Maple Avenue, Austin, TX 78701' on #permanentAddress
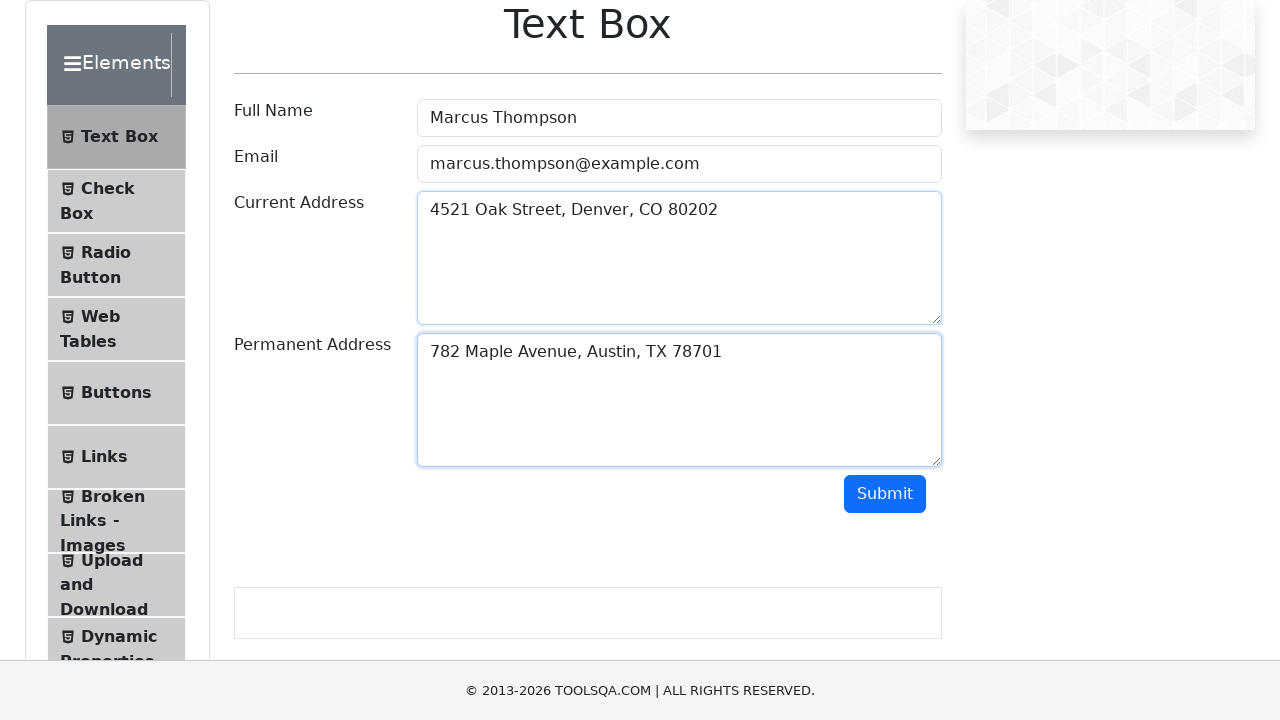

Clicked Submit button to submit the form at (885, 494) on #submit
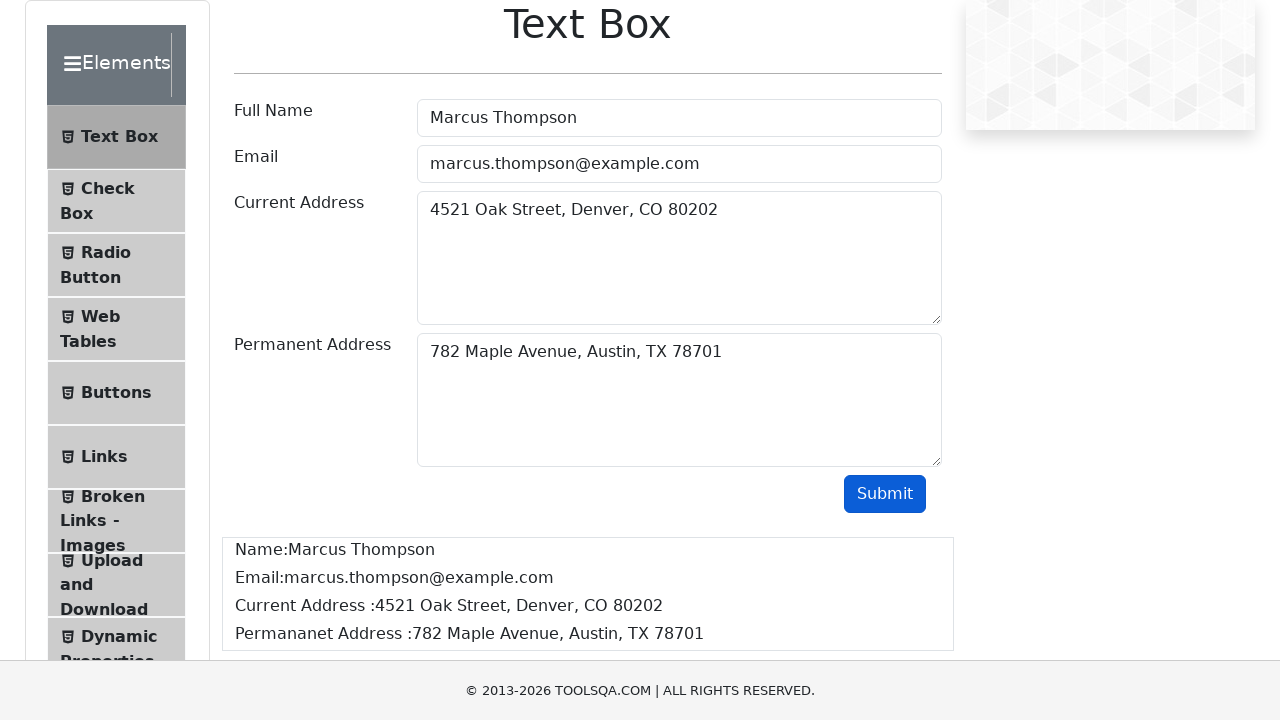

Output section loaded, confirming form submission success
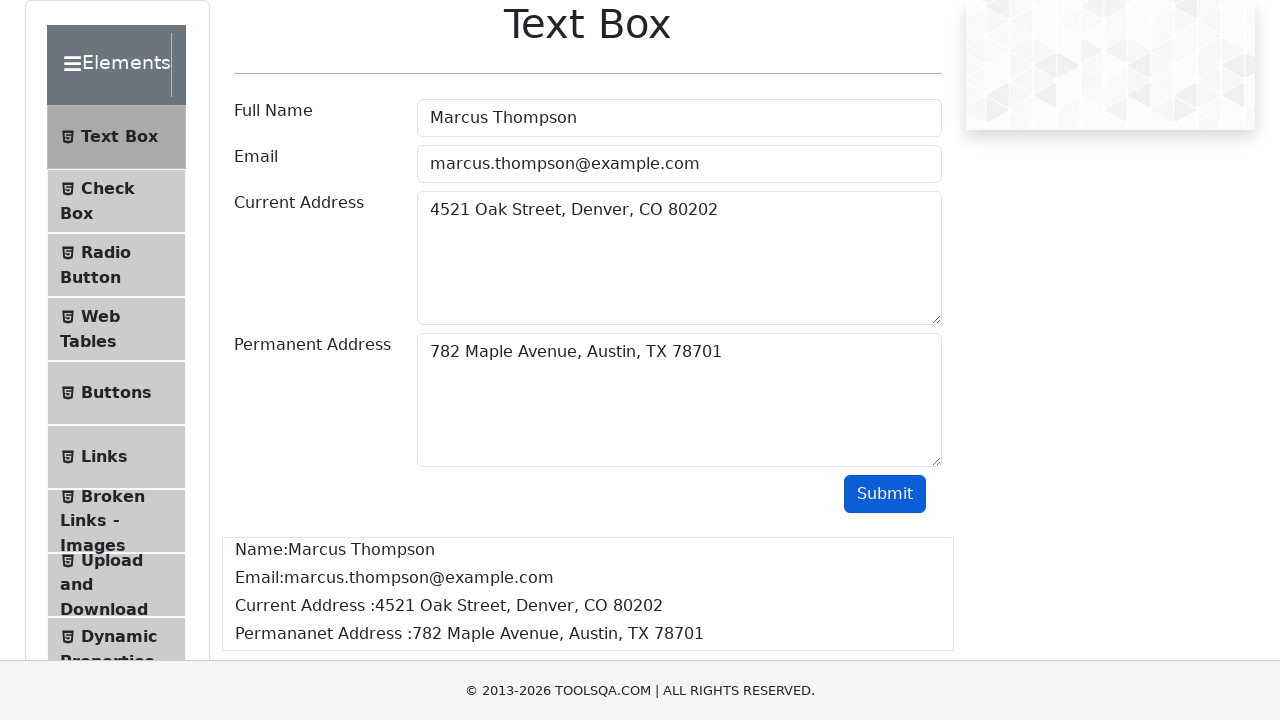

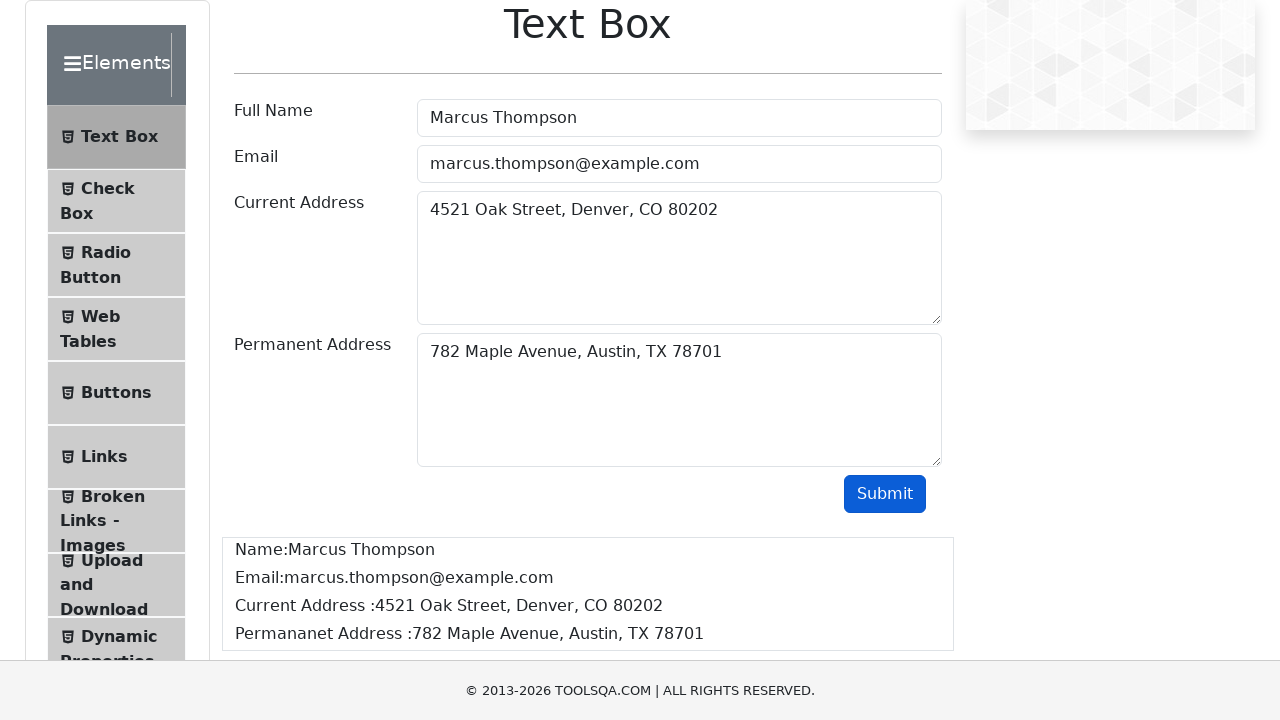